Tests clicking on a link by its text content on the DemoQA links page

Starting URL: https://demoqa.com/links

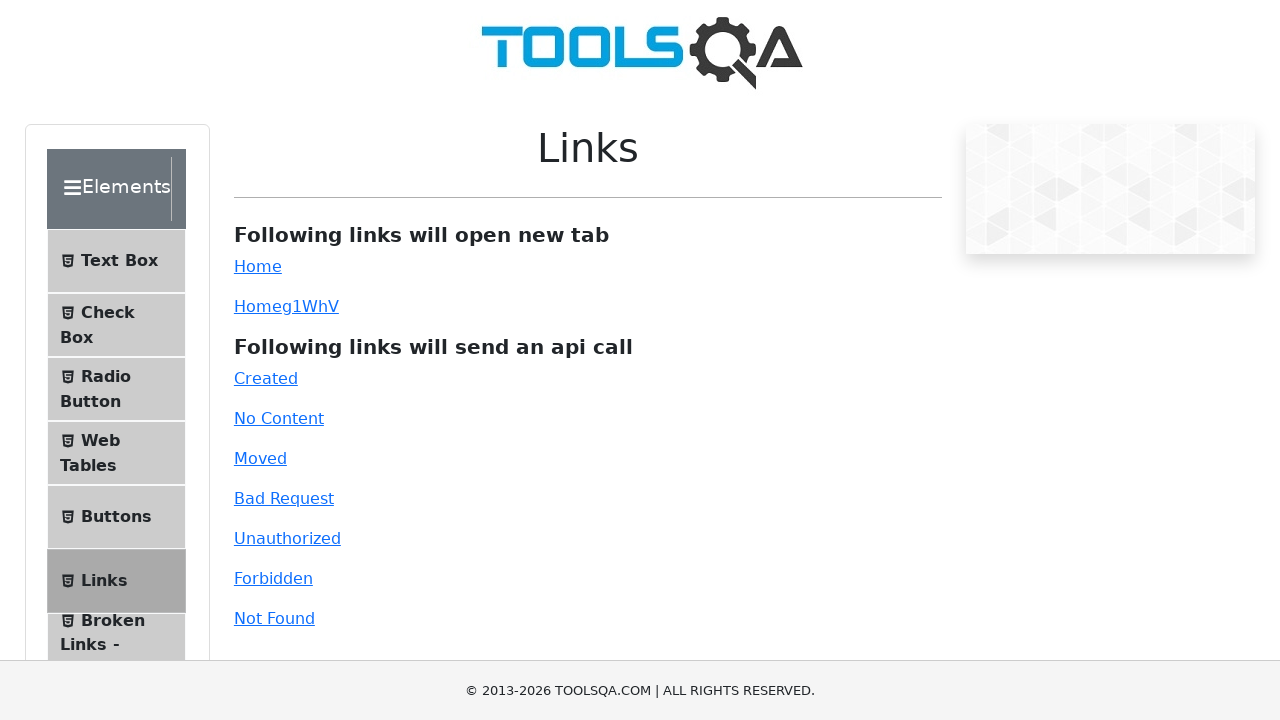

Clicked on the 'Home' link by its text content at (258, 266) on text=Home
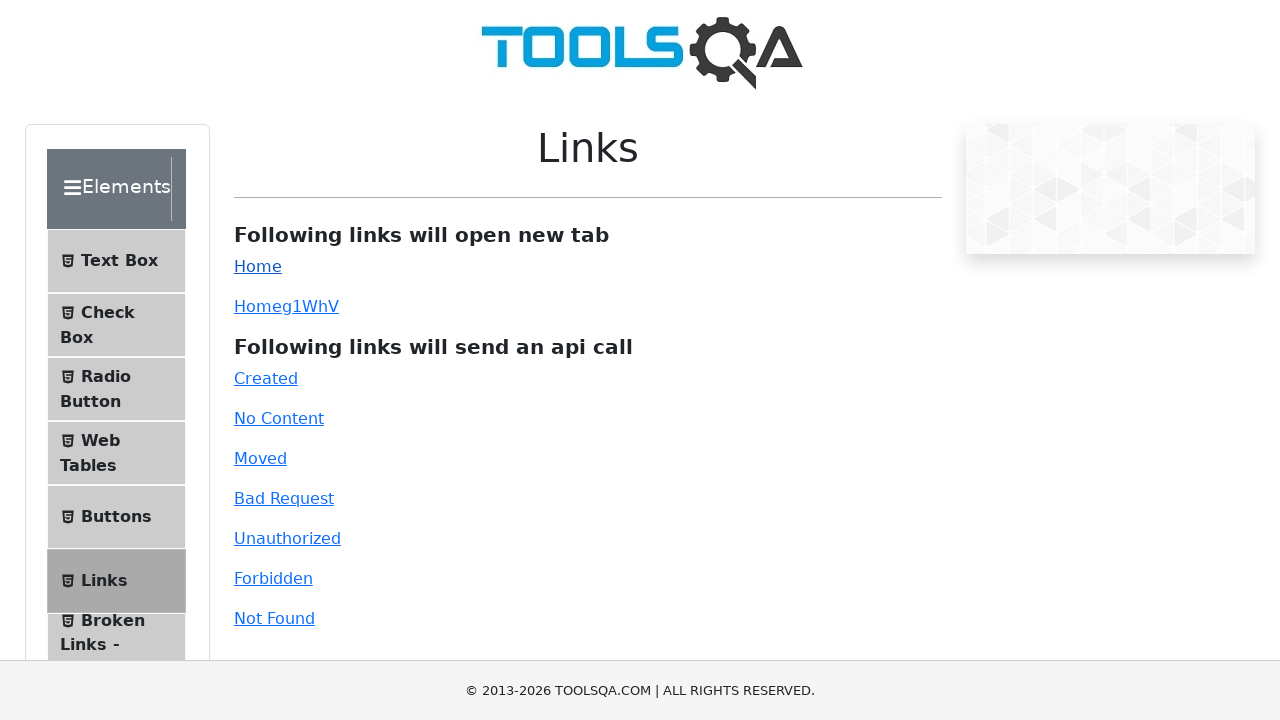

Waited 4 seconds for page navigation to complete
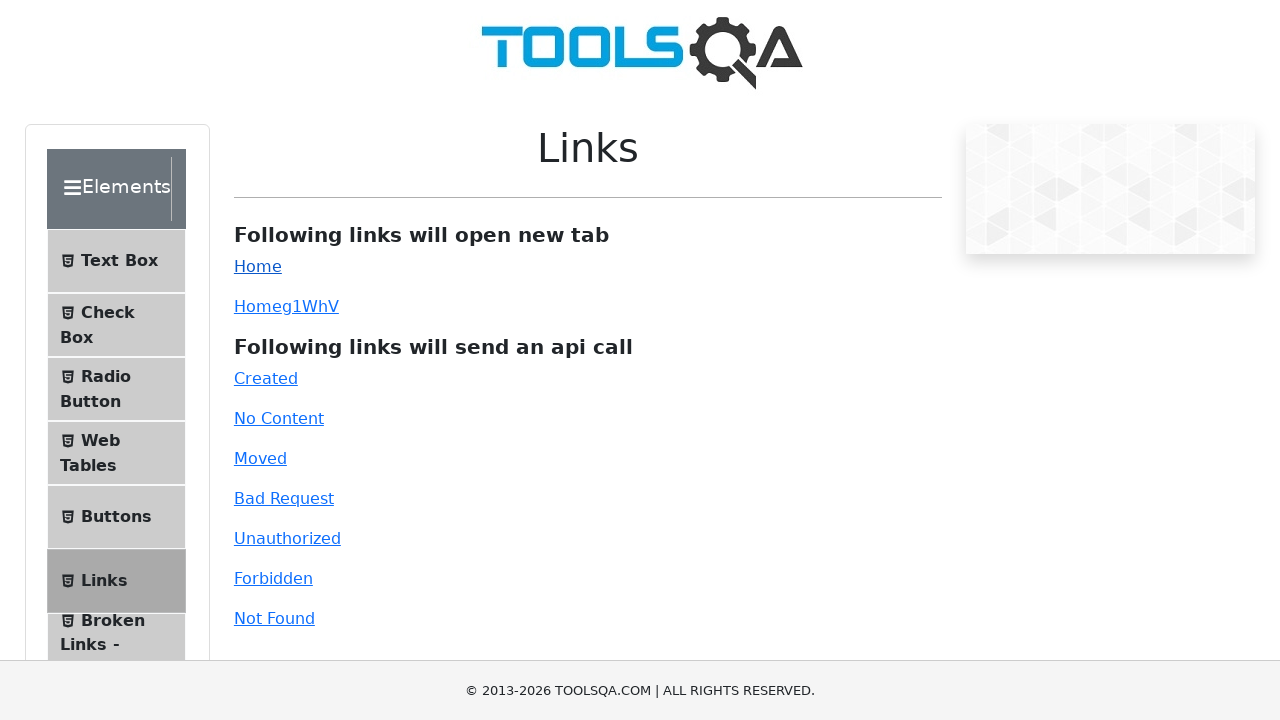

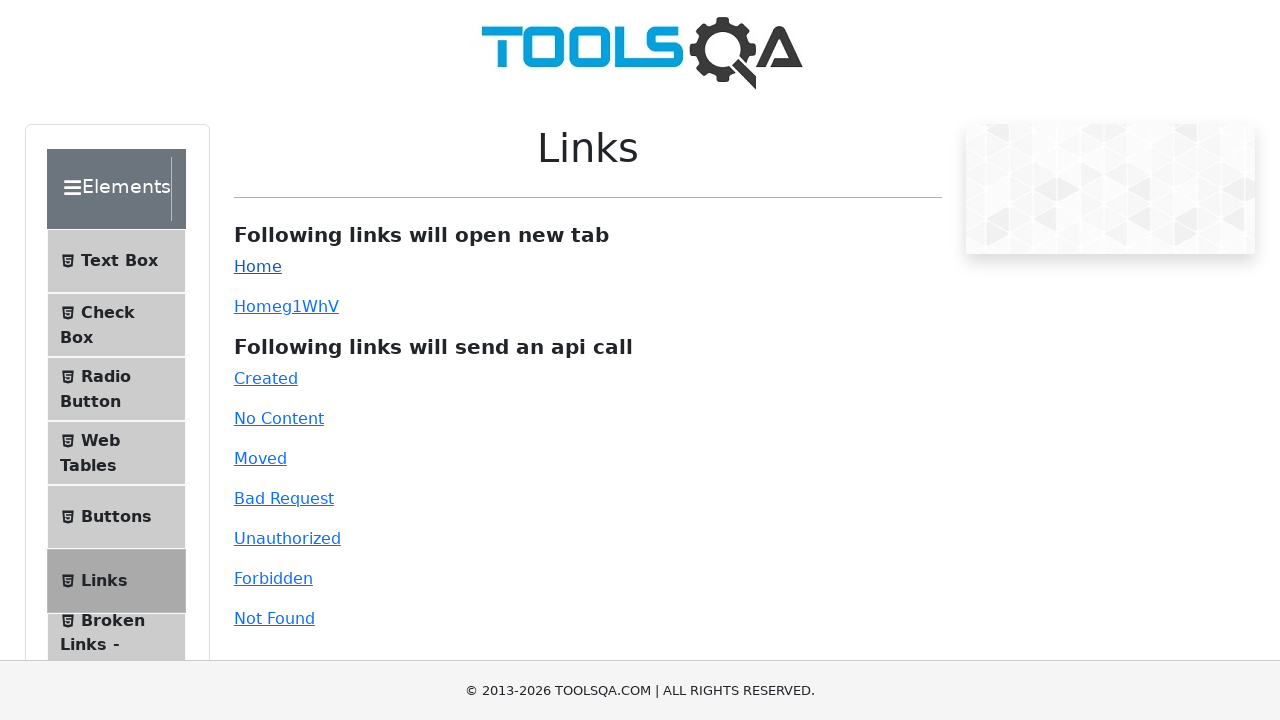